Tests keyboard actions with Shift key to enter uppercase text, followed by double-click and right-click actions

Starting URL: https://demoqa.com/text-box

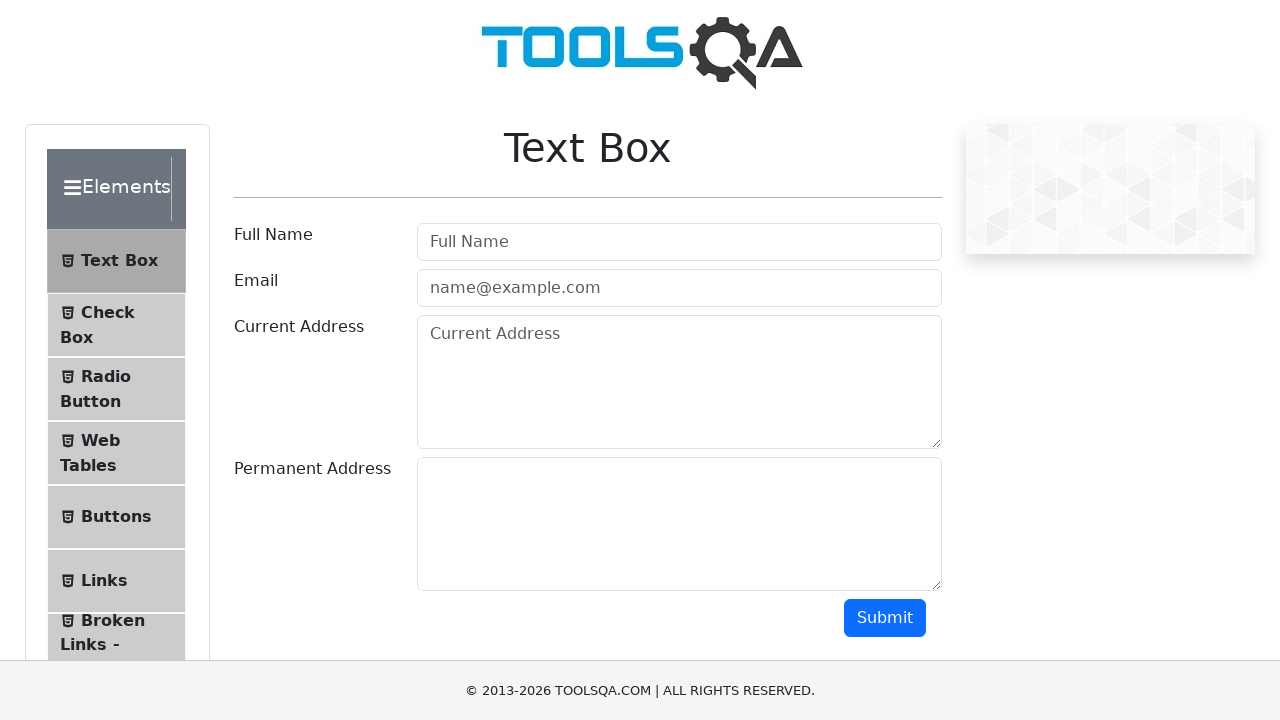

Typed uppercase text 'Mr Peter Haynes' using Shift key combinations on #userName
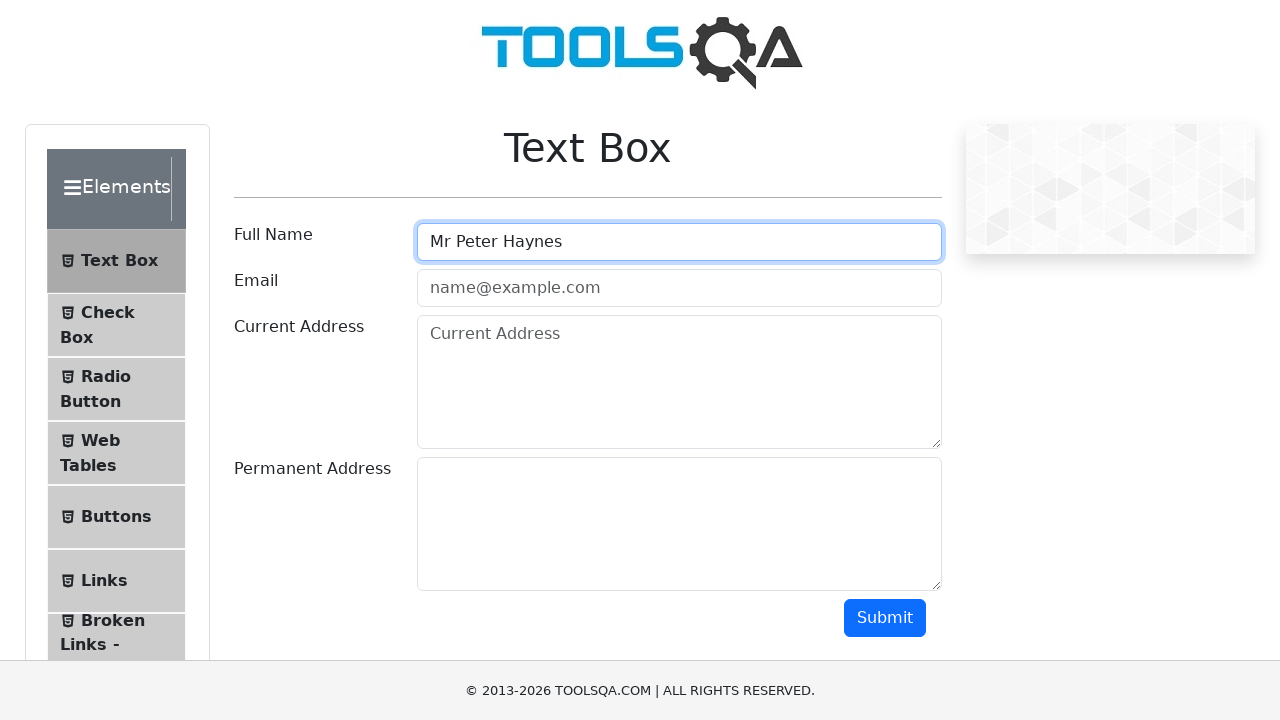

Double-clicked on the userName field at (679, 242) on #userName
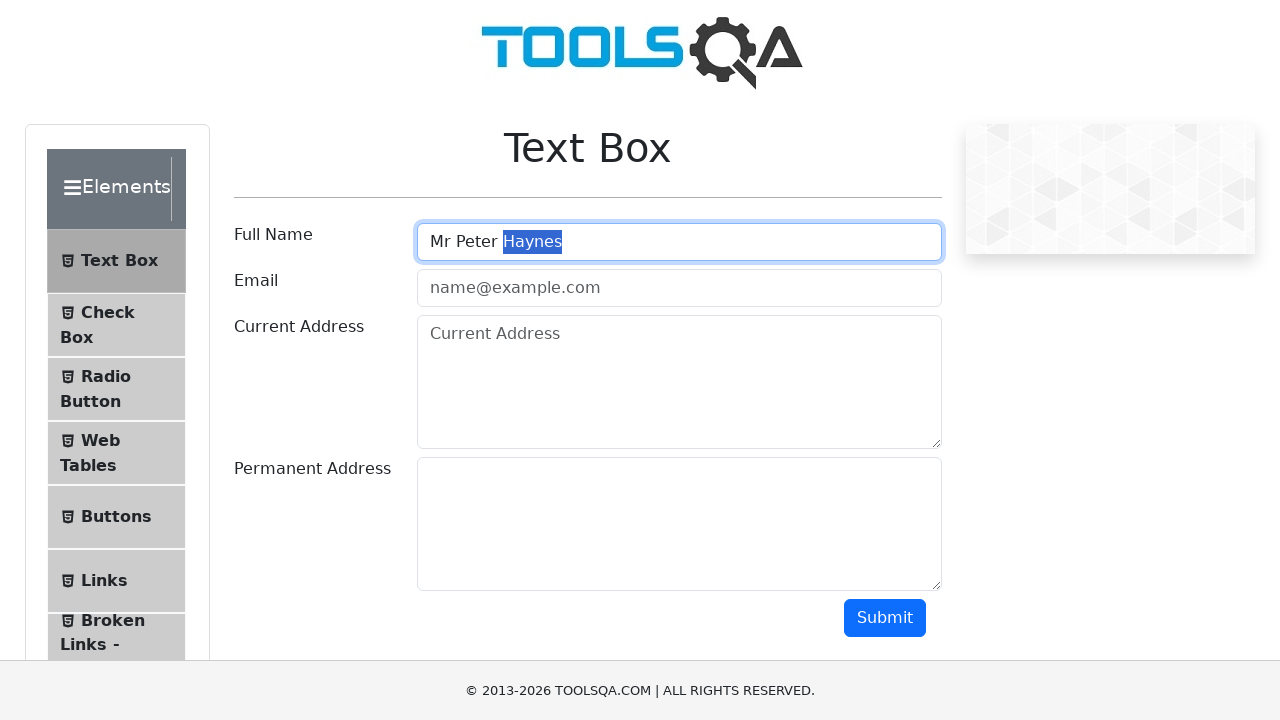

Right-clicked on the userName field at (679, 242) on #userName
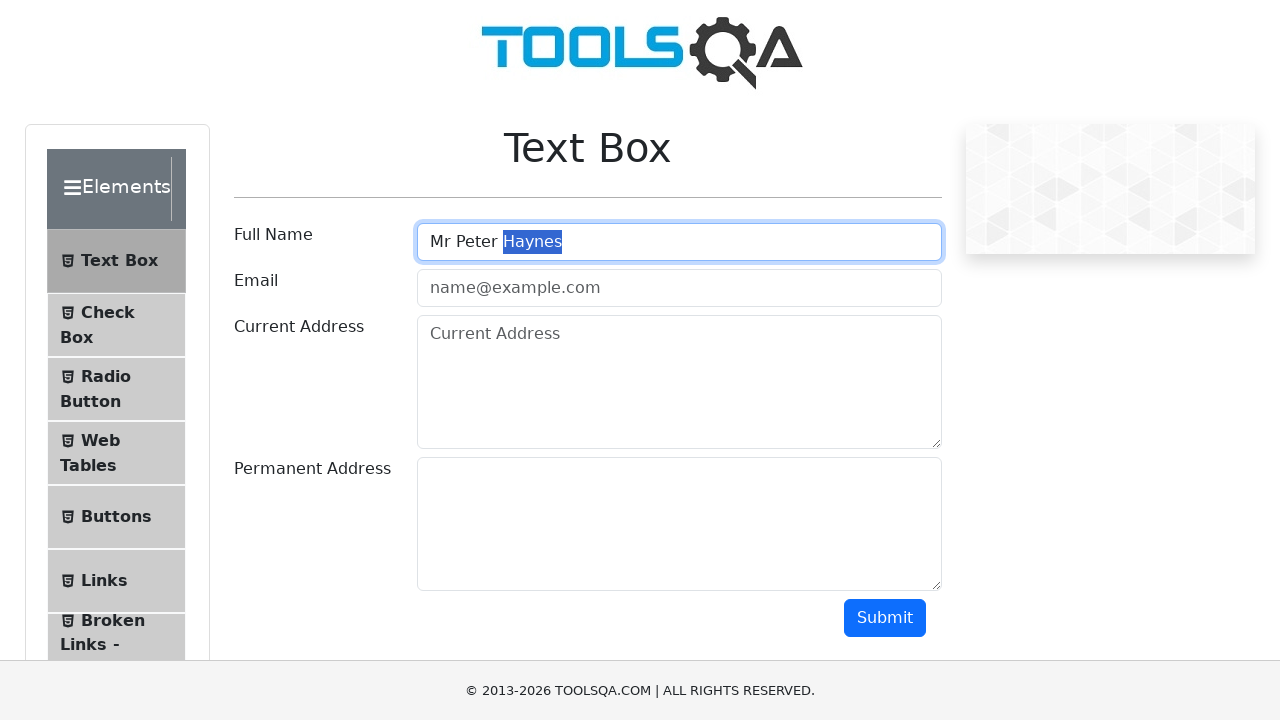

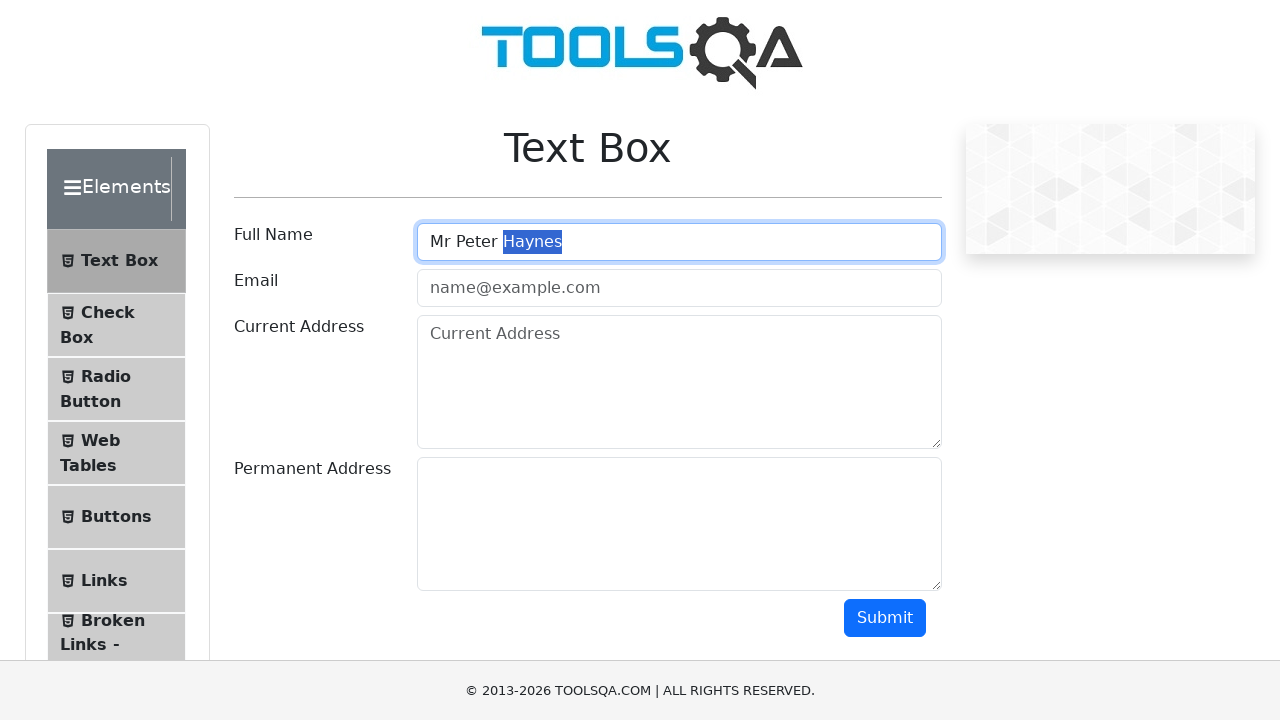